Simply navigates to DNS shop homepage to test page load timeout

Starting URL: https://www.dns-shop.ru/

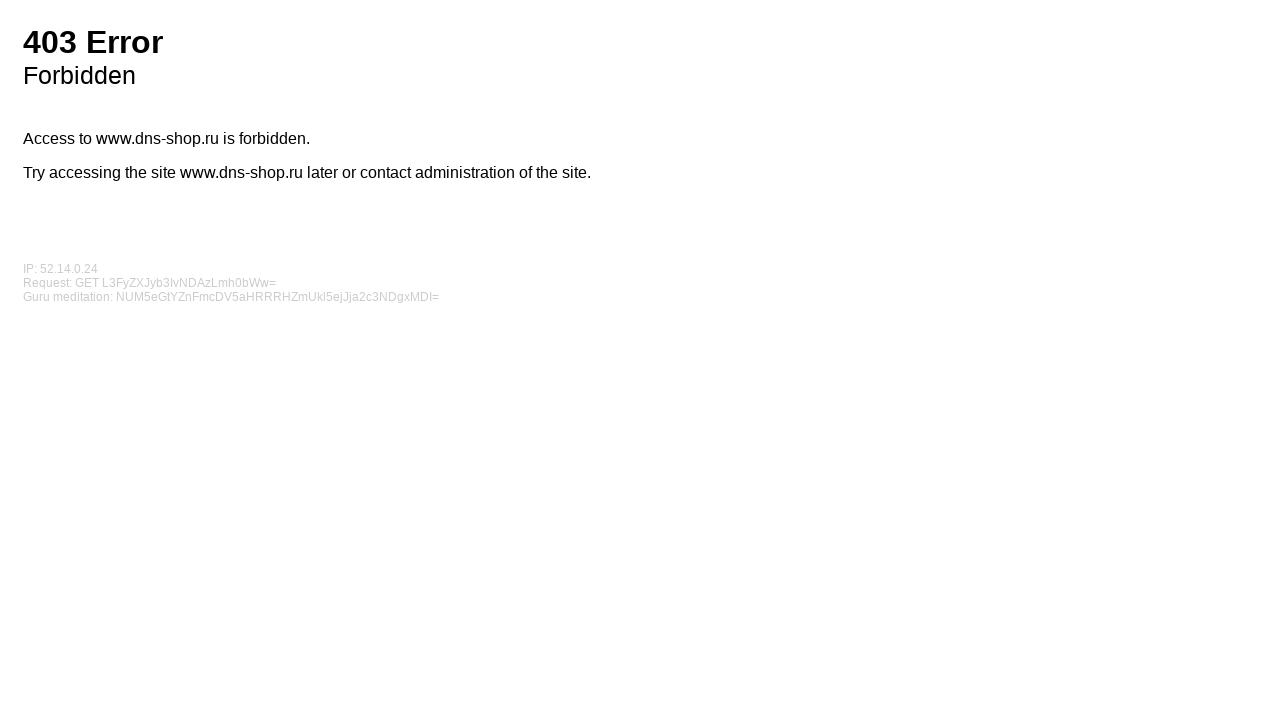

Navigated to DNS shop homepage
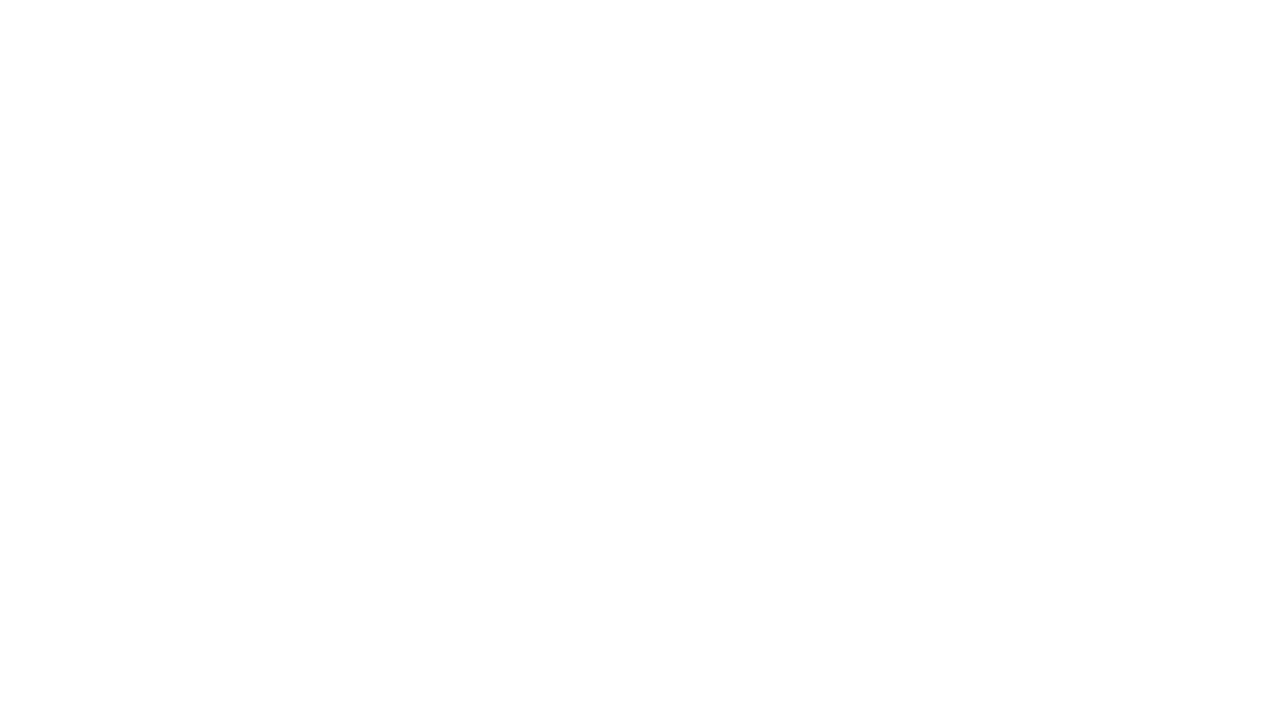

Waited for page to fully load (networkidle state)
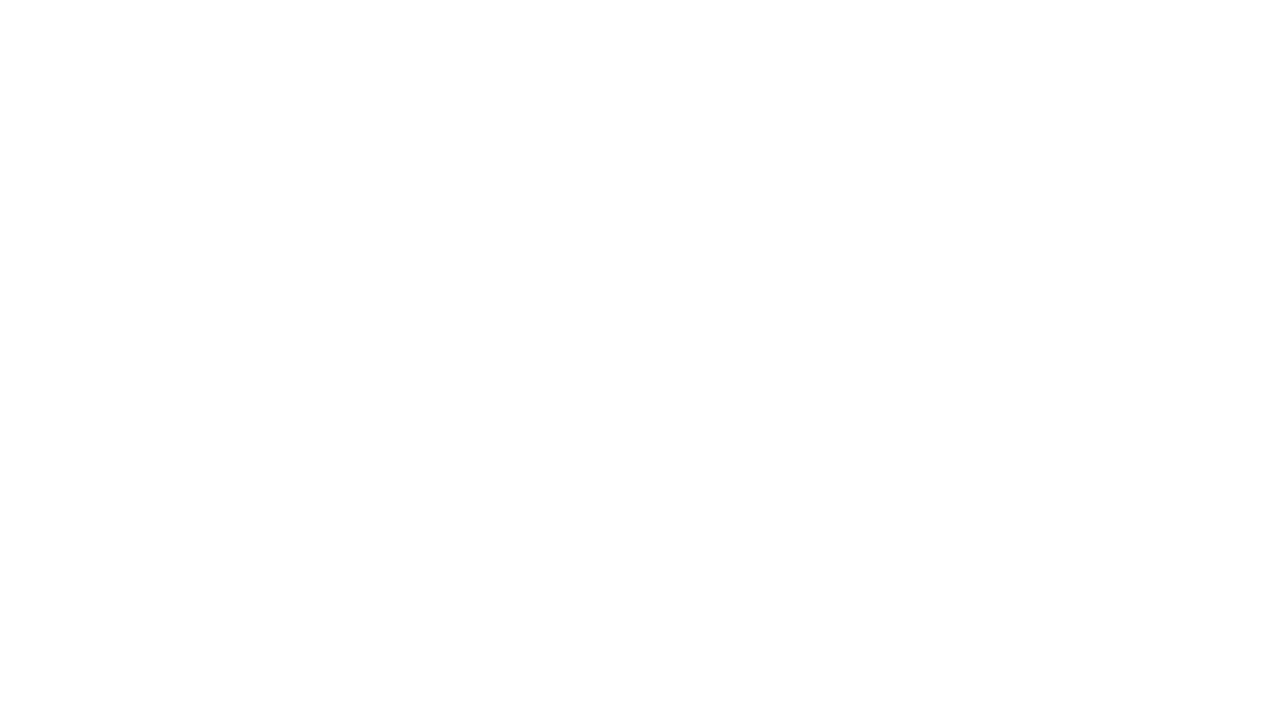

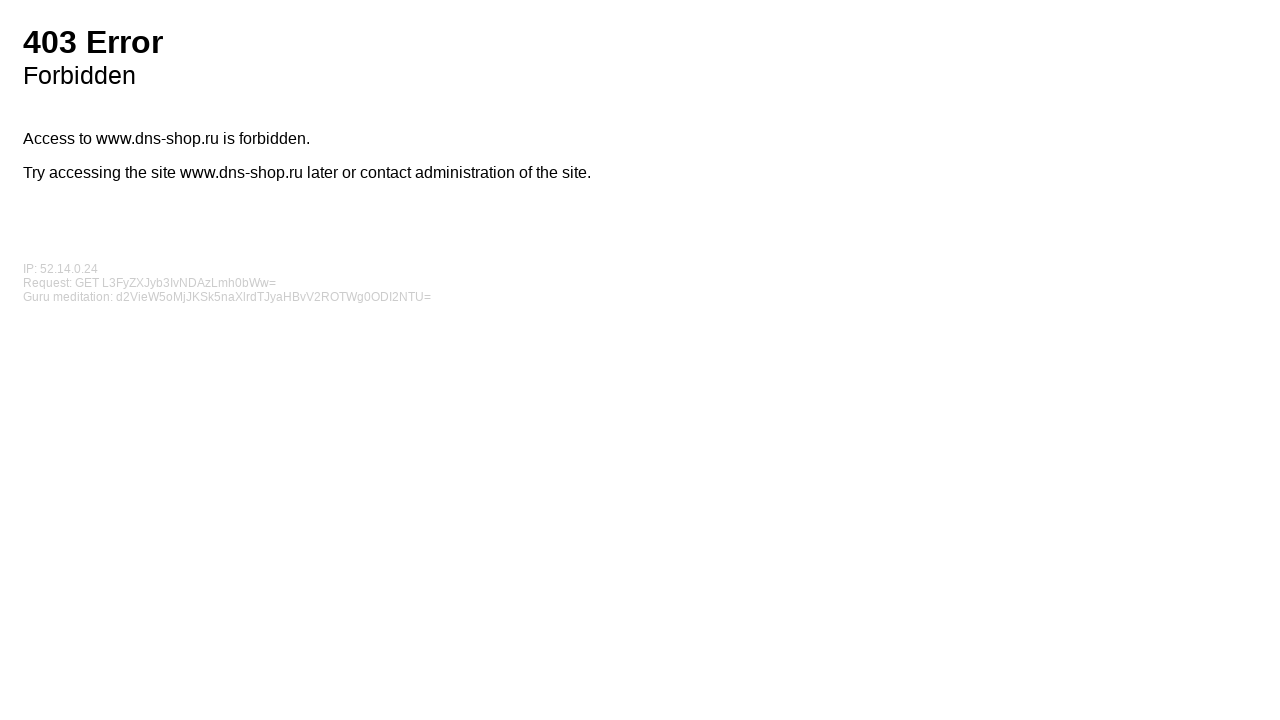